Tests clearing text from an input field on a form practice page

Starting URL: https://www.leafground.com/input.xhtml

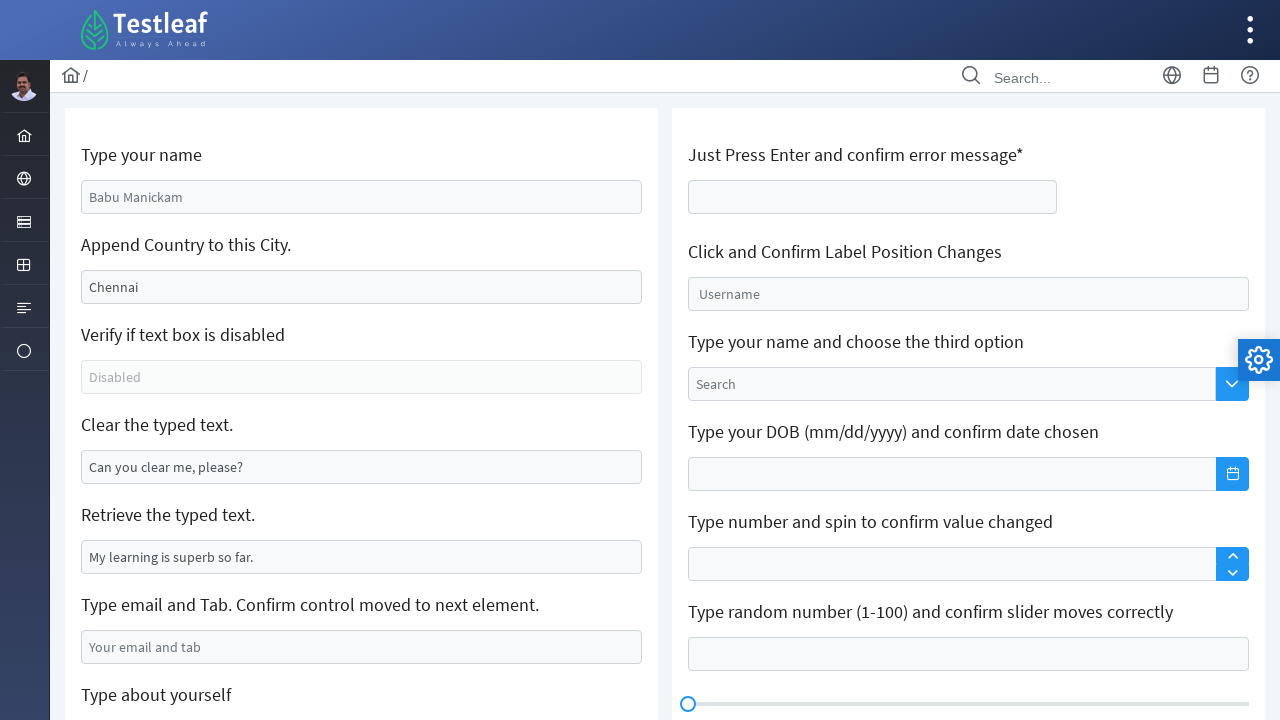

Navigated to form practice page
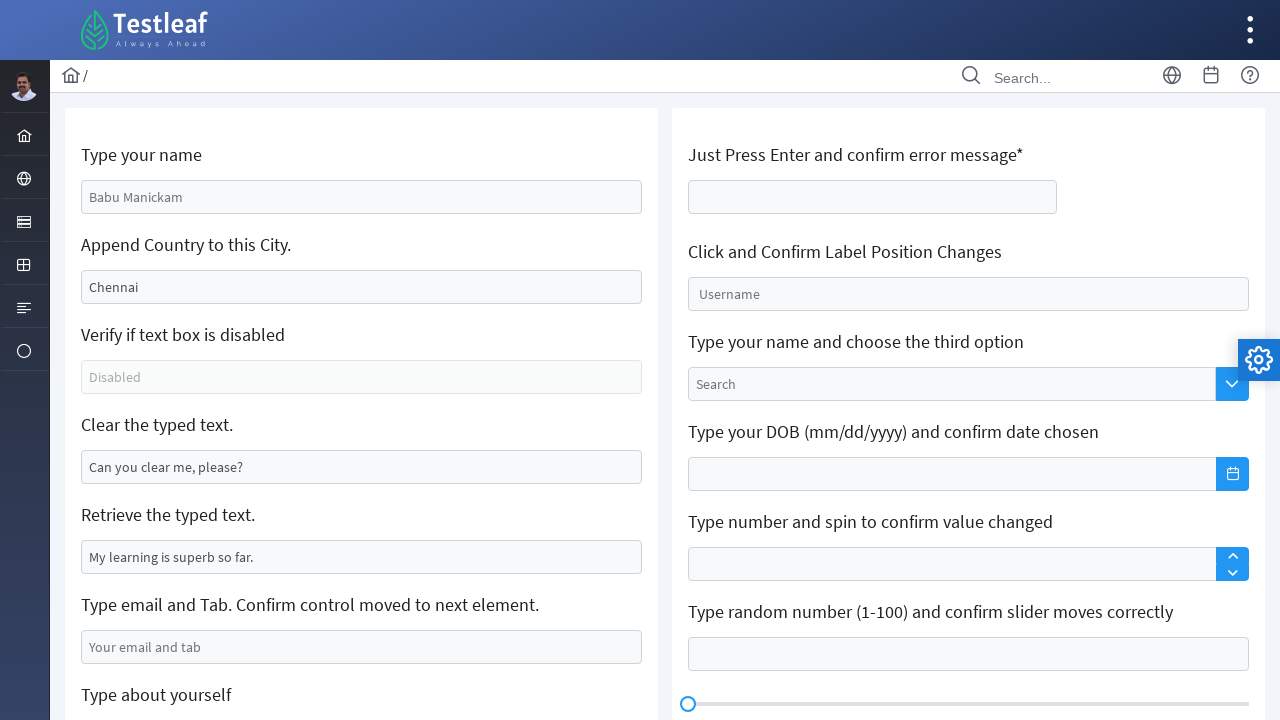

Cleared text from input field on #j_idt88\:j_idt95
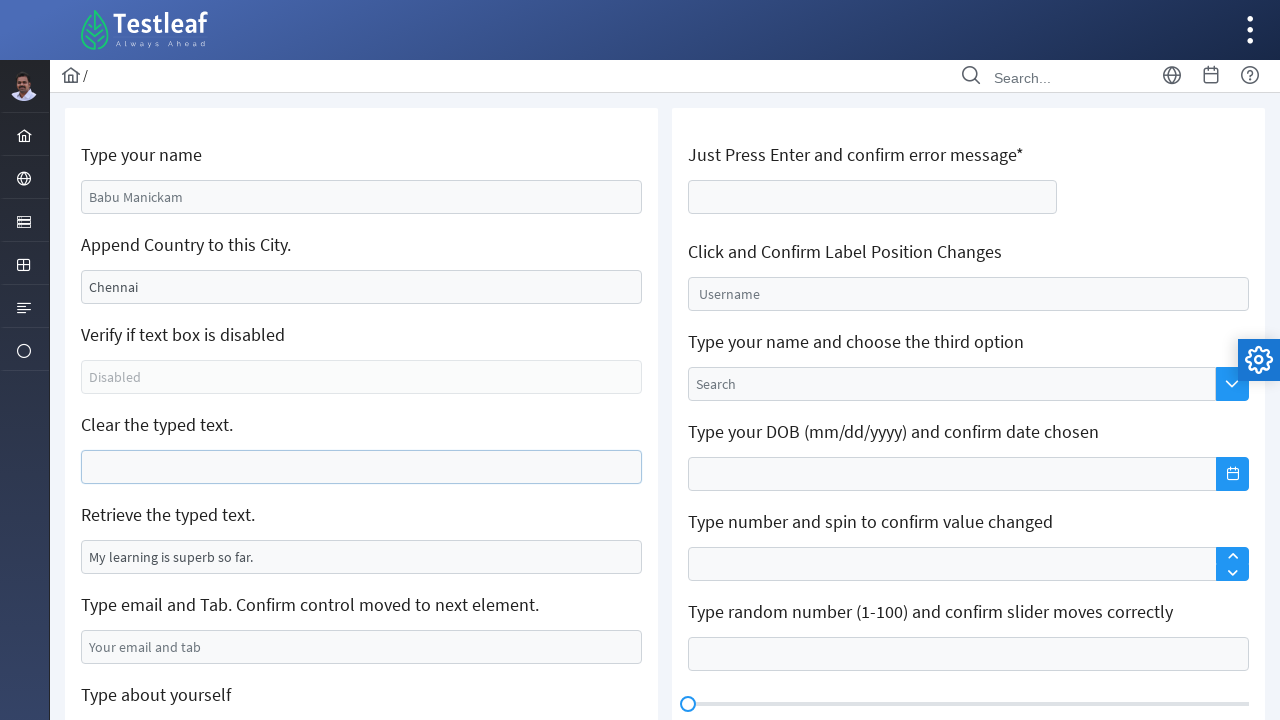

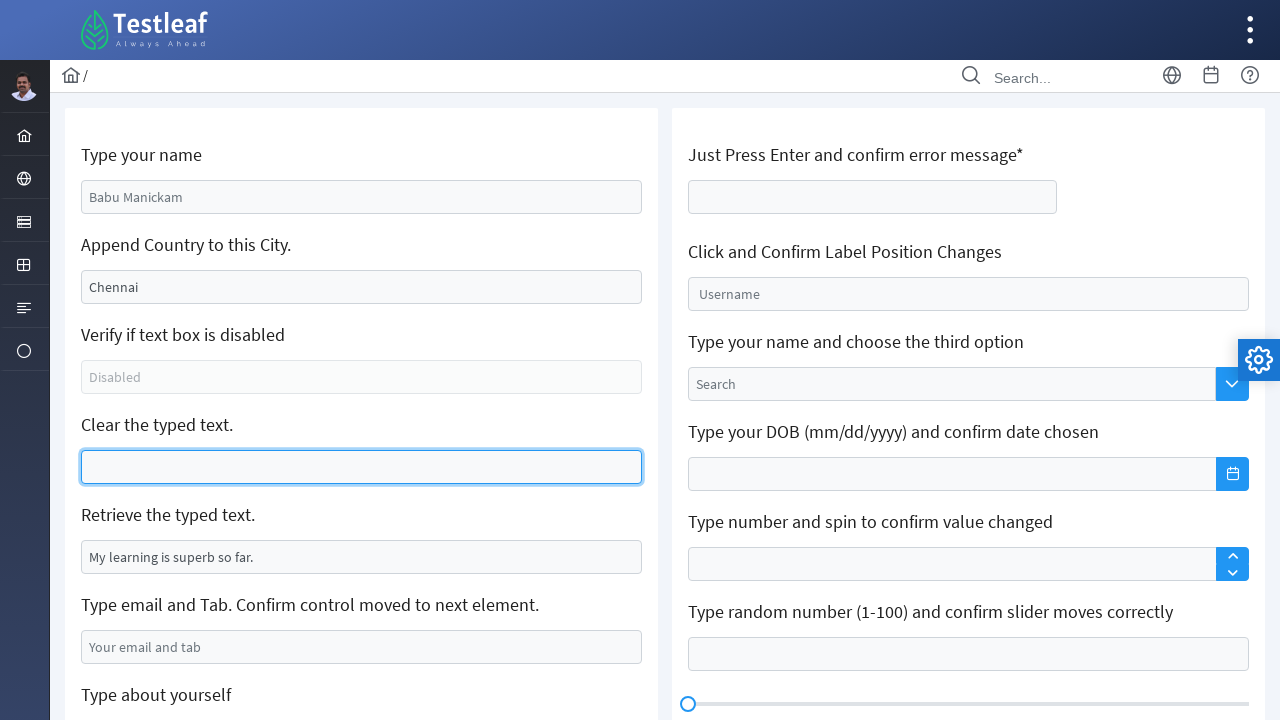